Navigates to OpenCart demo site and verifies that page links are present, specifically checking for "My Account" link

Starting URL: https://naveenautomationlabs.com/opencart/

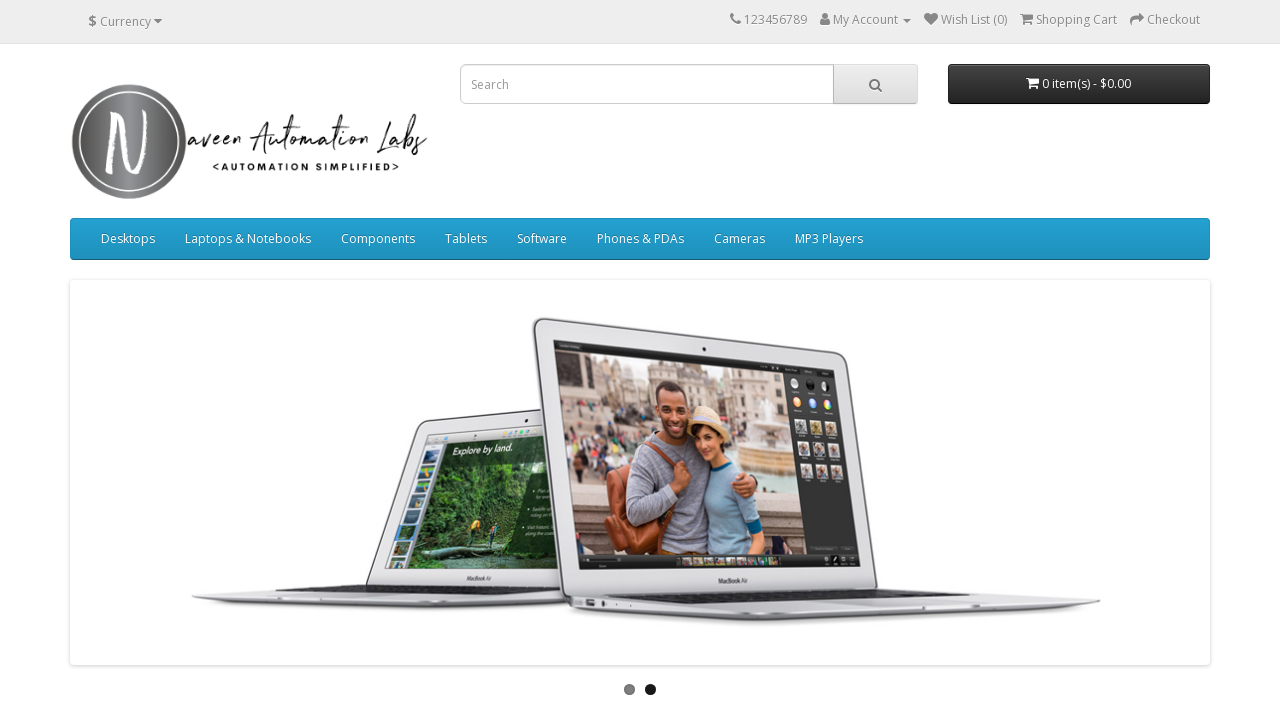

Waited for page links to load
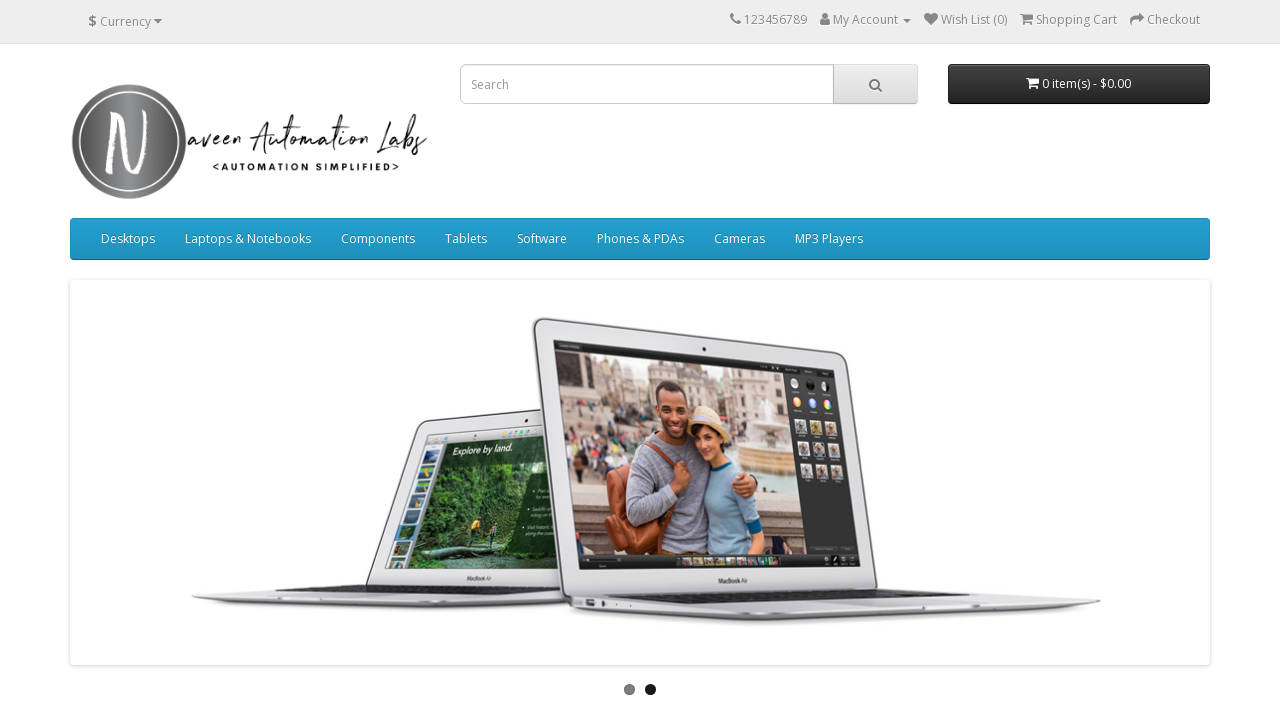

Retrieved all link elements from the page
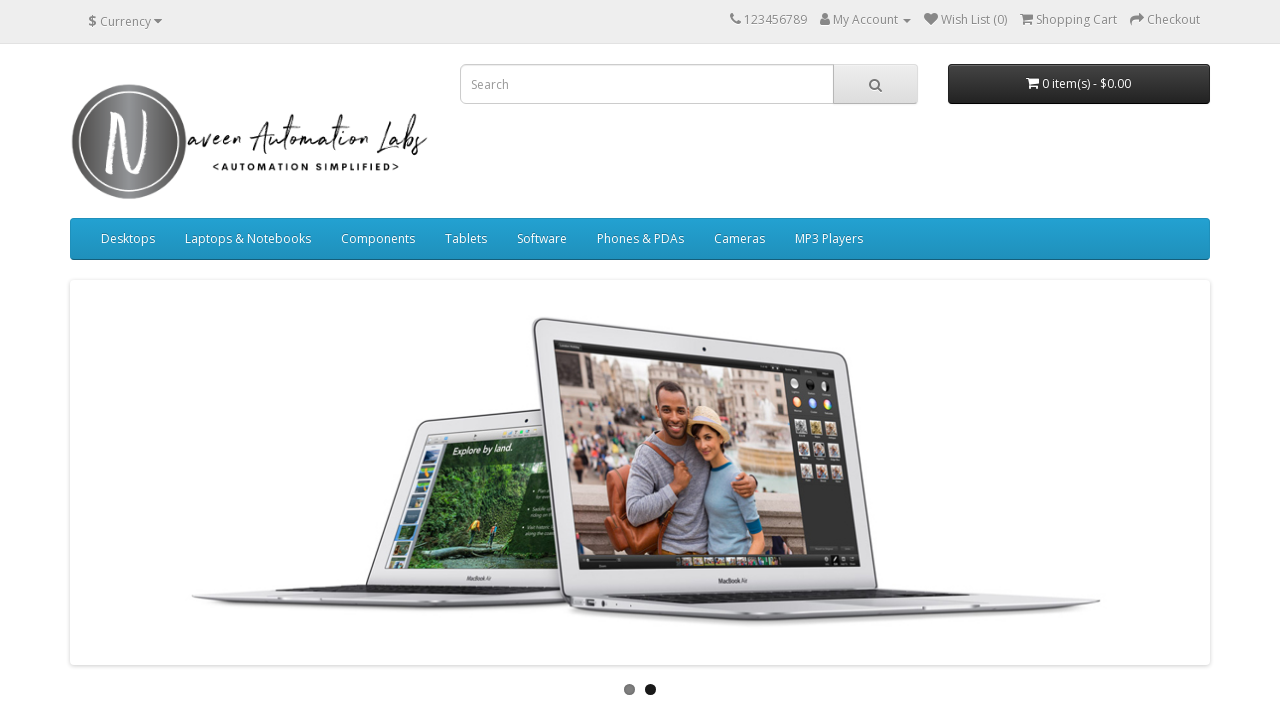

Extracted text from all non-empty links
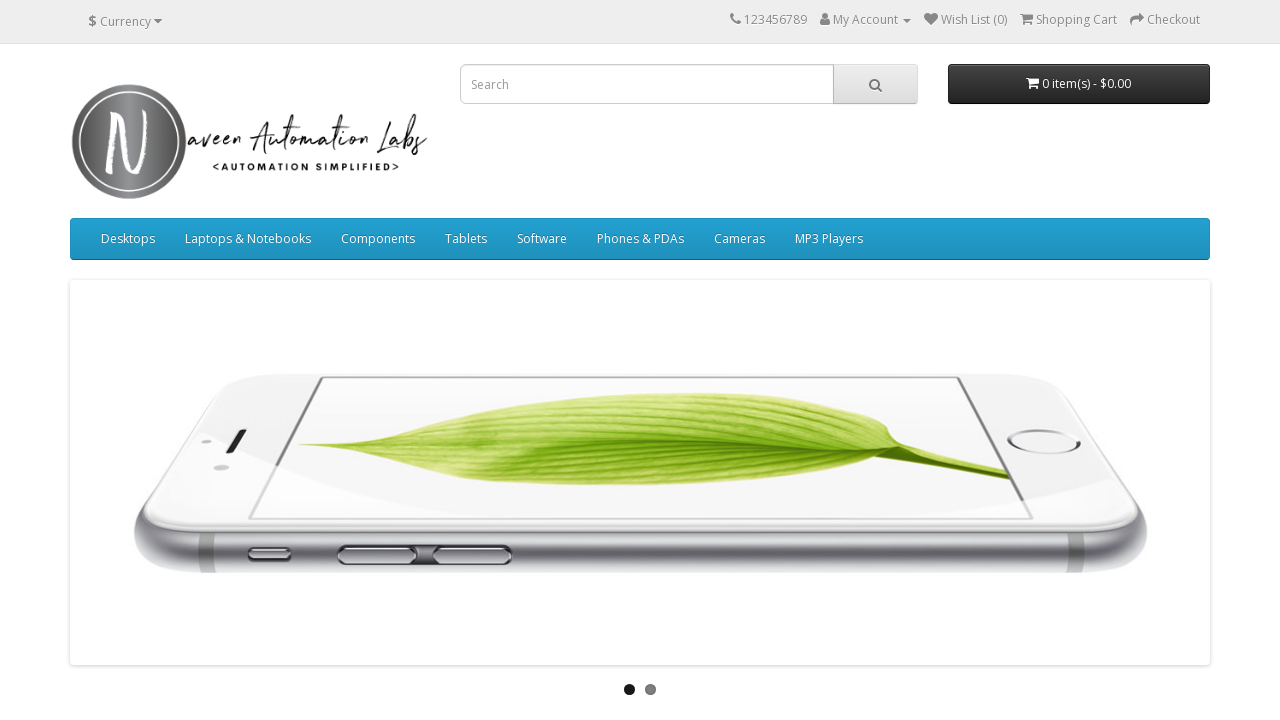

Verified that 'My Account' link is present on the page
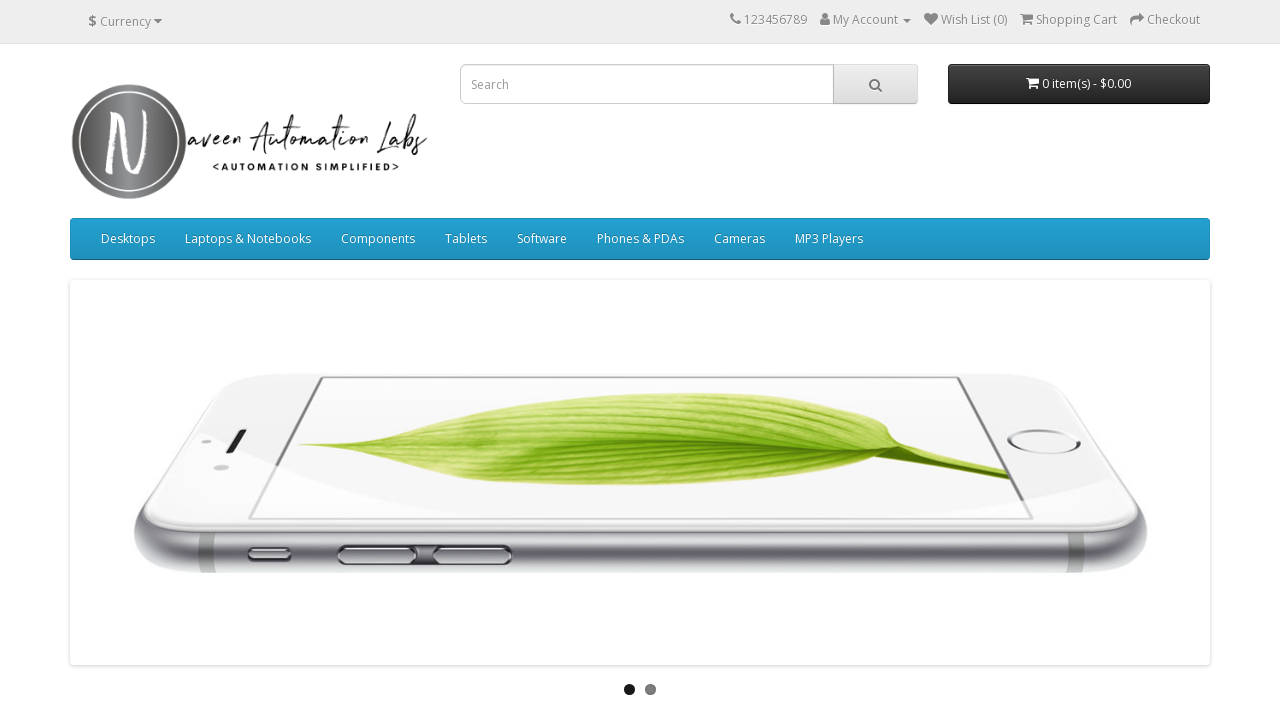

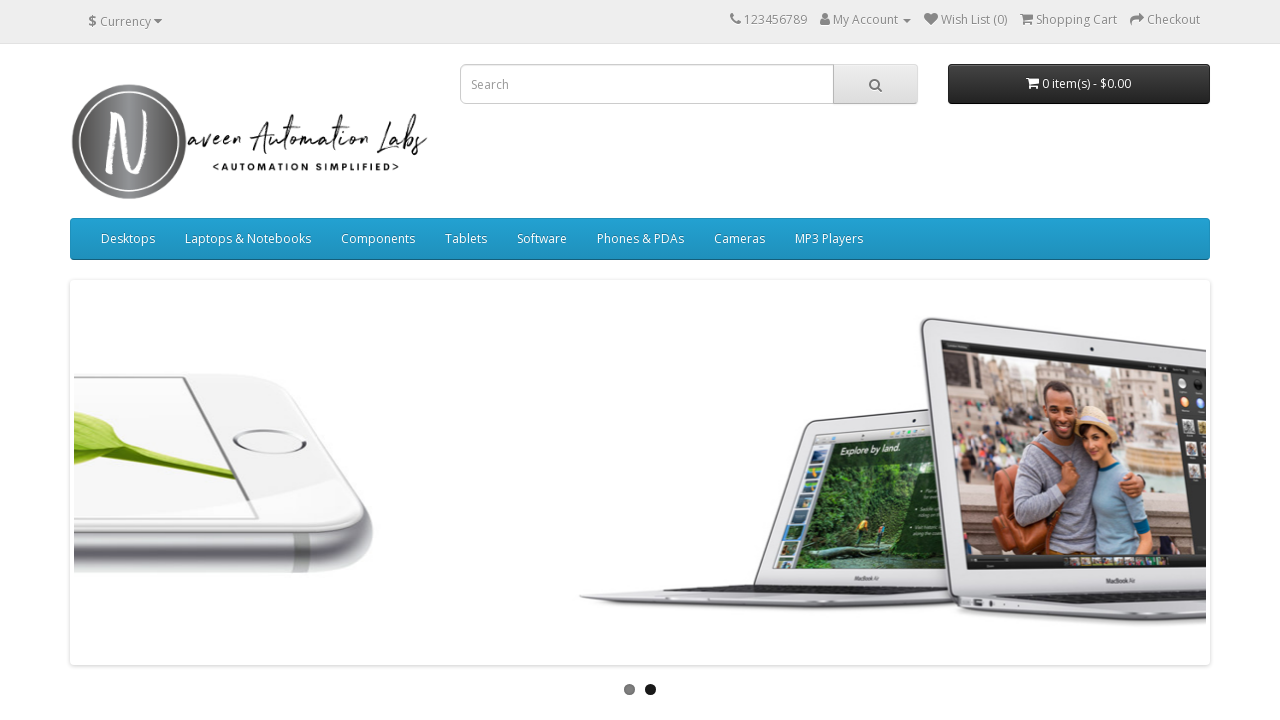